Tests JavaScript alert handling by interacting with three types of alerts: simple alert, confirm dialog, and prompt dialog

Starting URL: https://the-internet.herokuapp.com/javascript_alerts

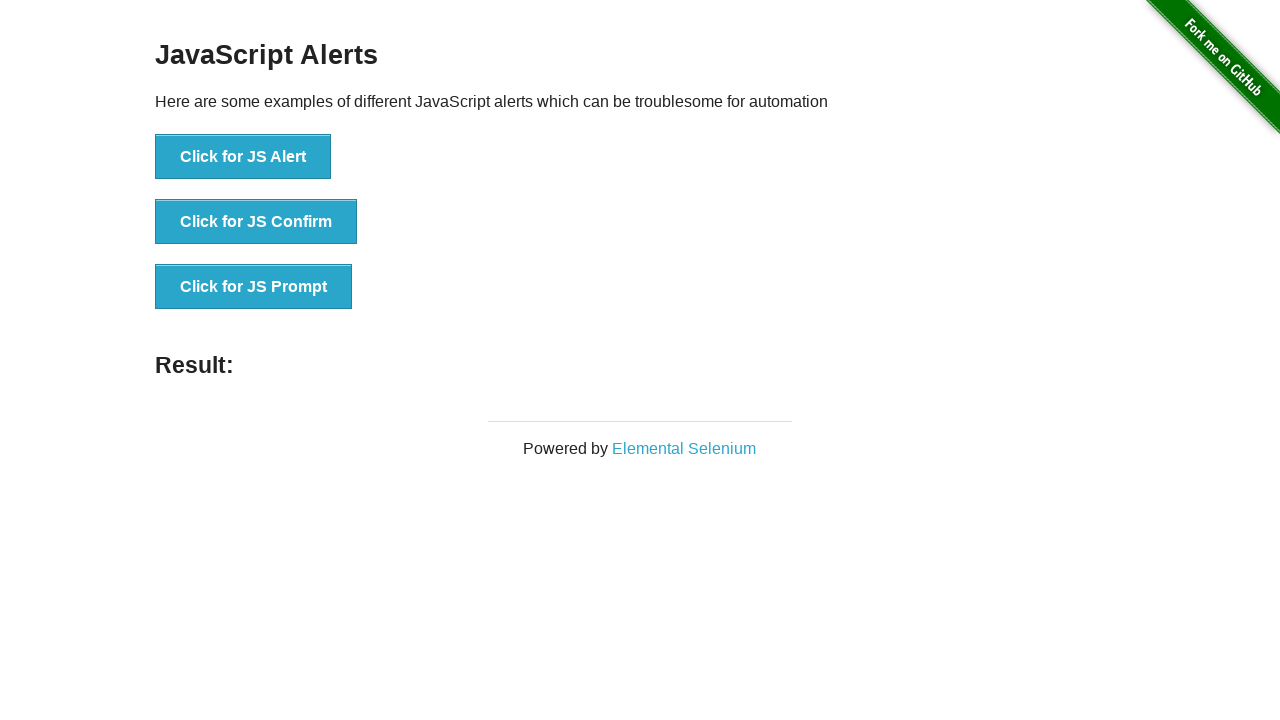

Navigated to JavaScript alerts test page
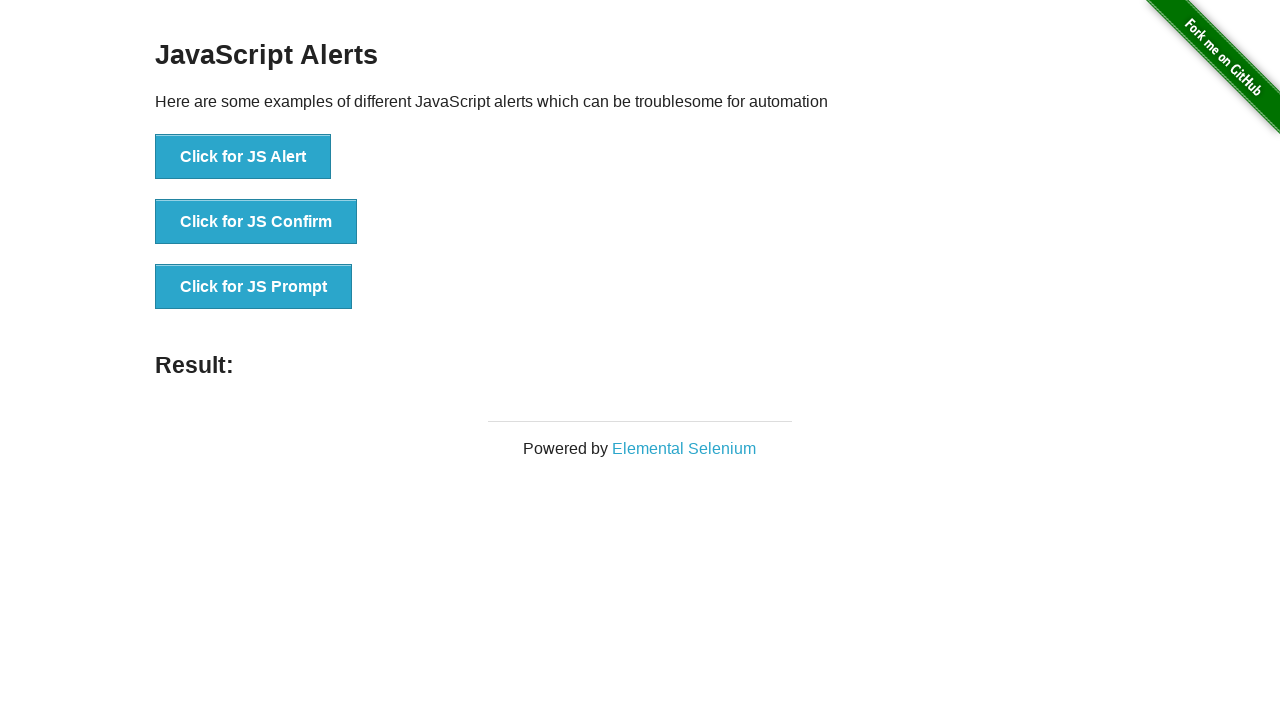

Clicked button to trigger simple JavaScript alert at (243, 157) on xpath=//button[normalize-space()='Click for JS Alert']
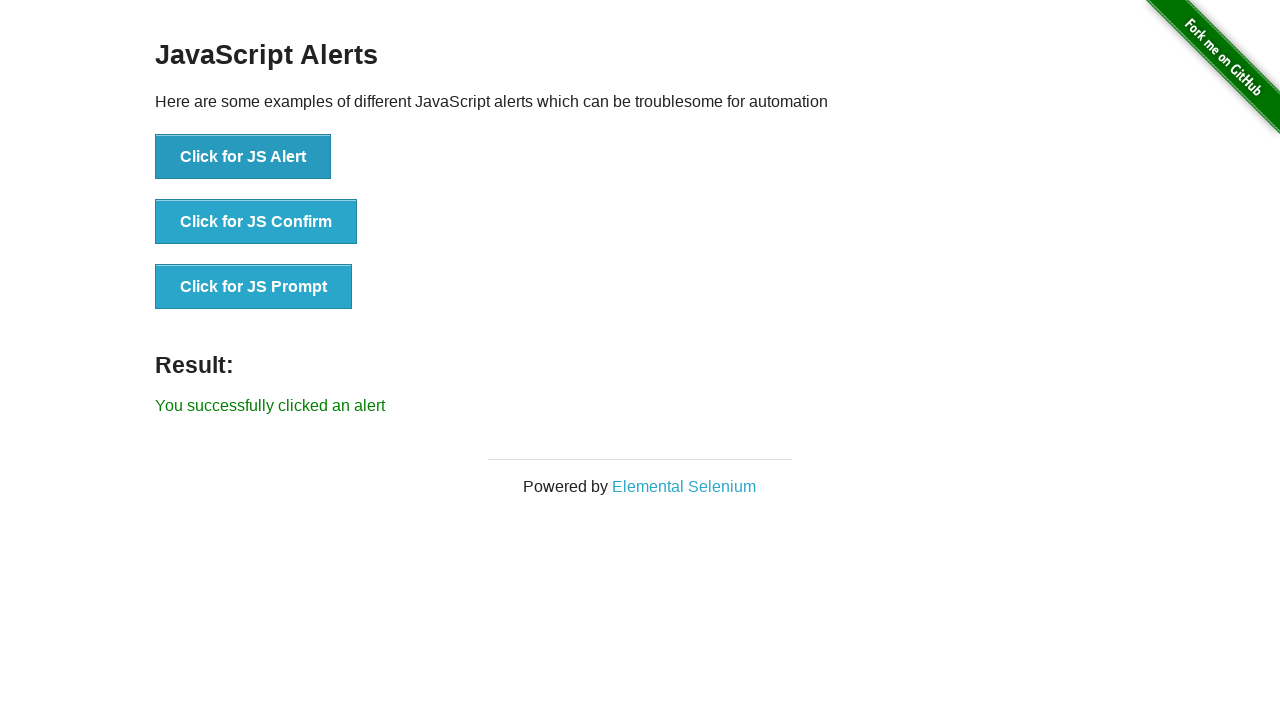

Set up dialog handler and accepted simple alert
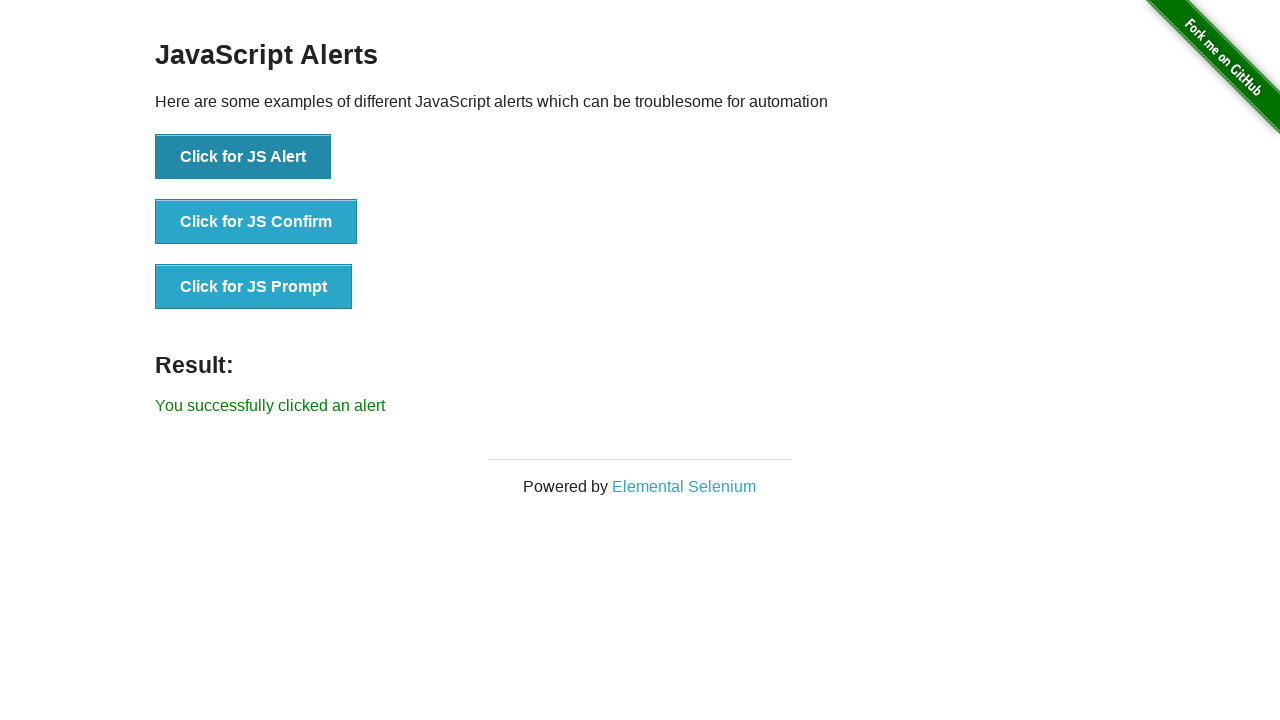

Clicked button to trigger JavaScript confirm dialog at (256, 222) on xpath=//button[normalize-space()='Click for JS Confirm']
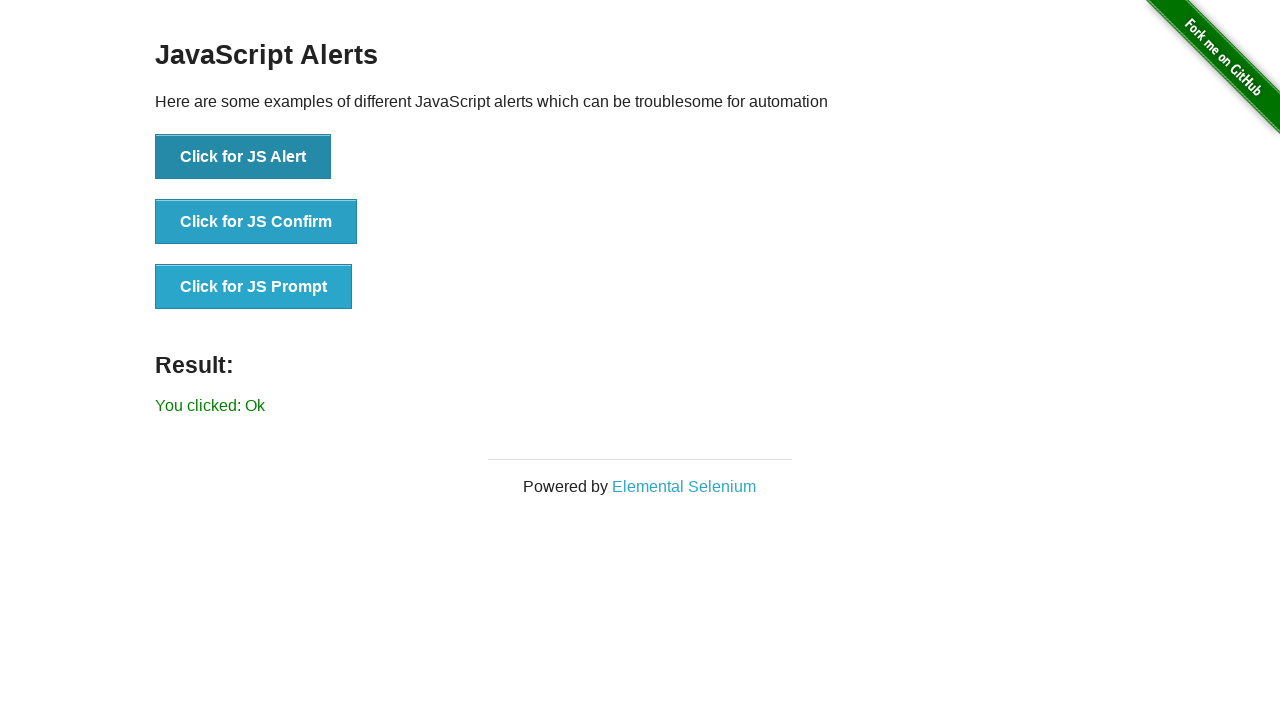

Accepted confirm dialog with existing handler
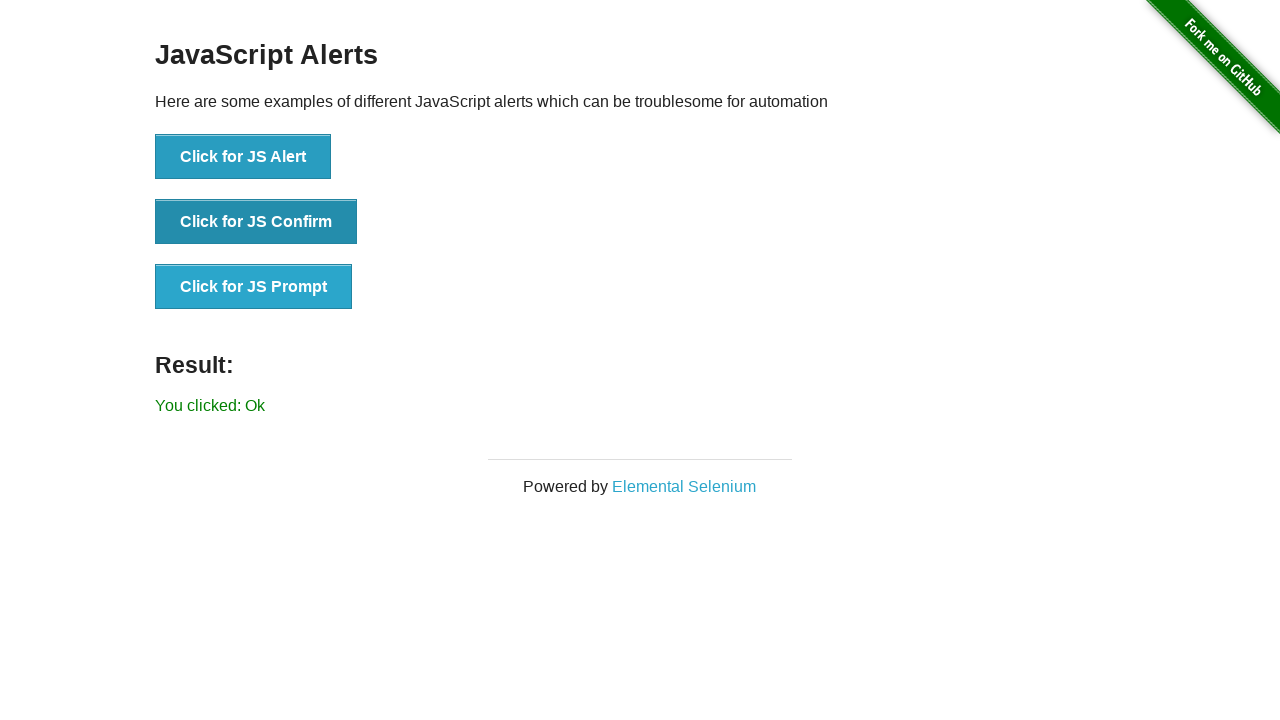

Clicked button to trigger JavaScript prompt dialog at (254, 287) on xpath=//button[normalize-space()='Click for JS Prompt']
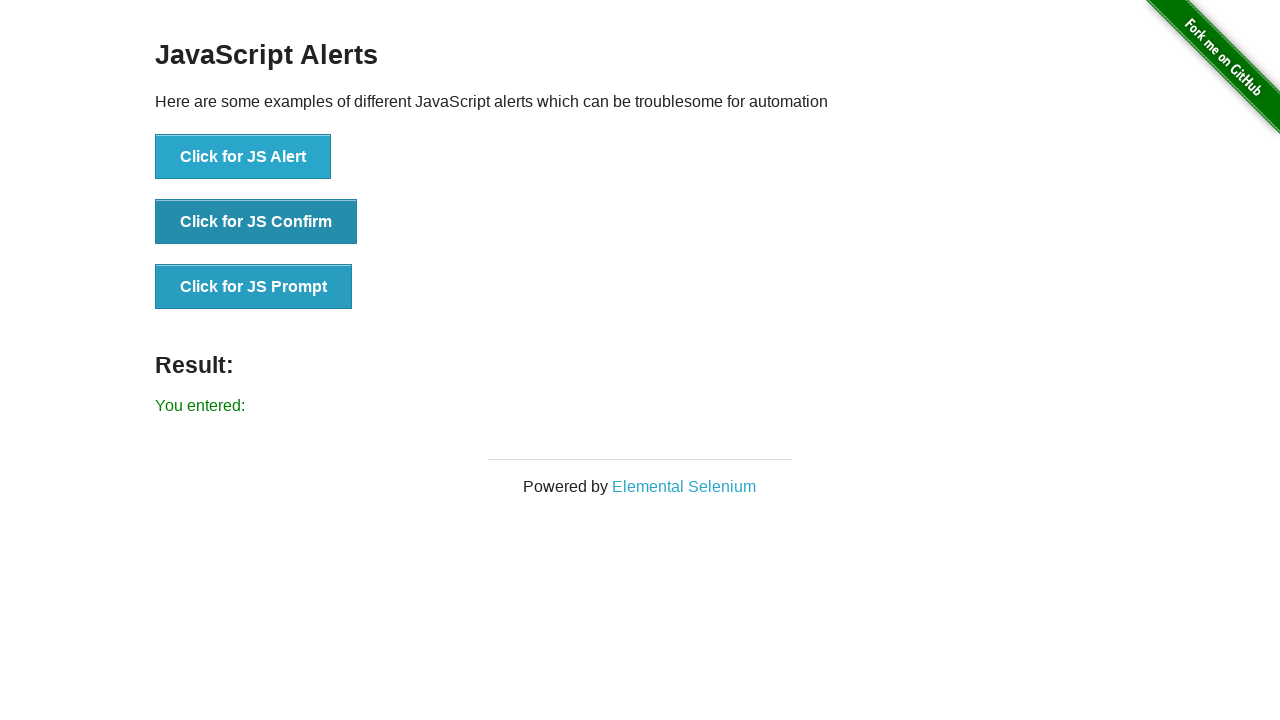

Set up one-time dialog handler for prompt and accepted with text 'Rakibul islam'
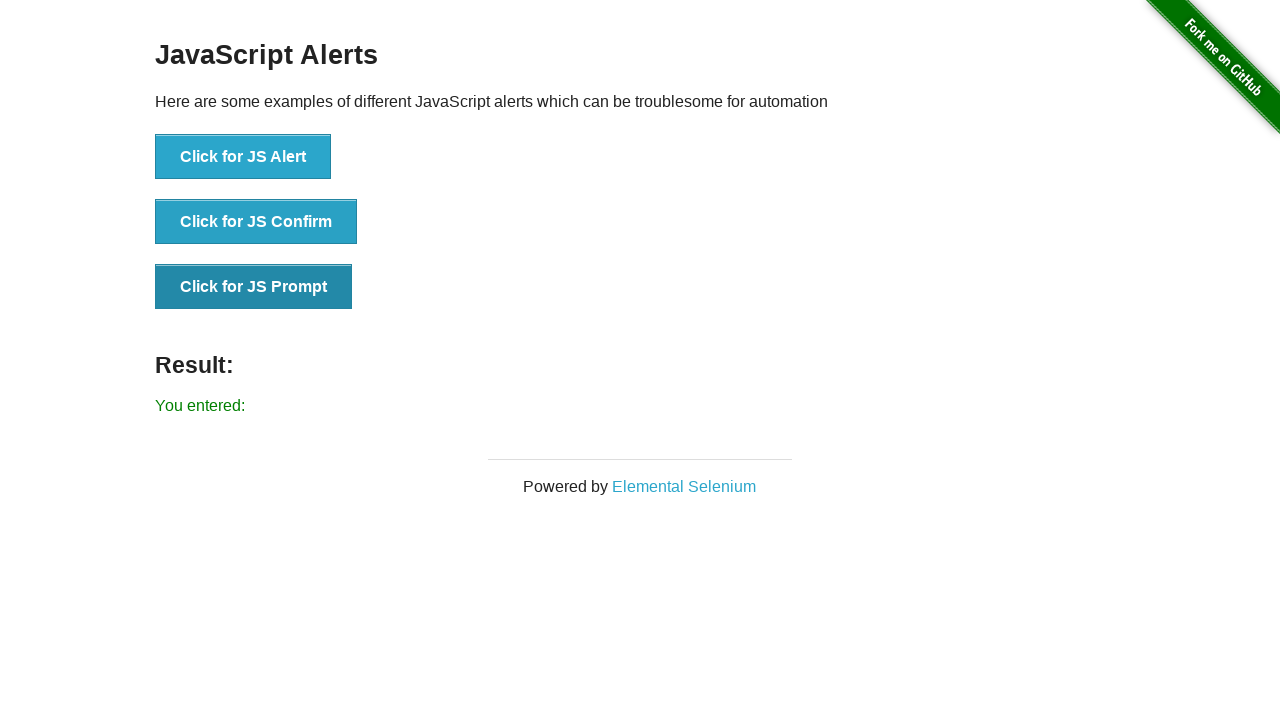

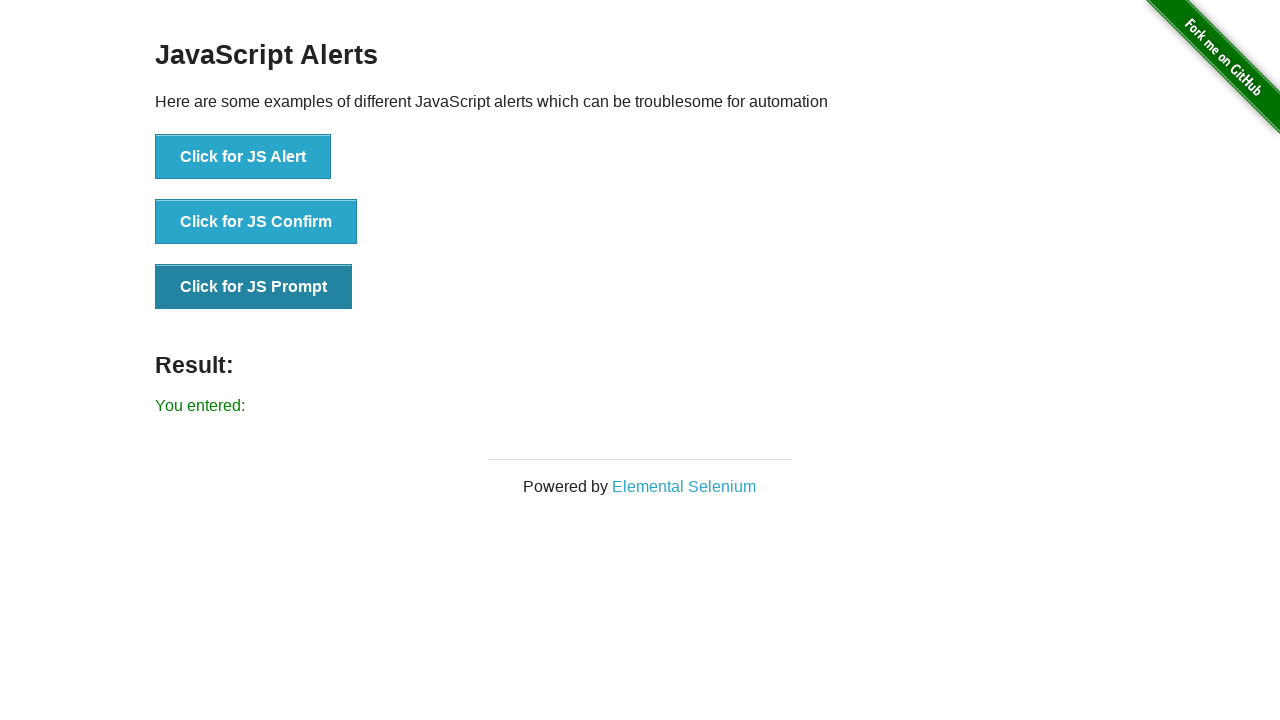